Tests opening a link in a new tab, switching to the new tab to verify content, then closing and switching back to the original tab

Starting URL: https://www.qa-practice.com/elements/new_tab/link

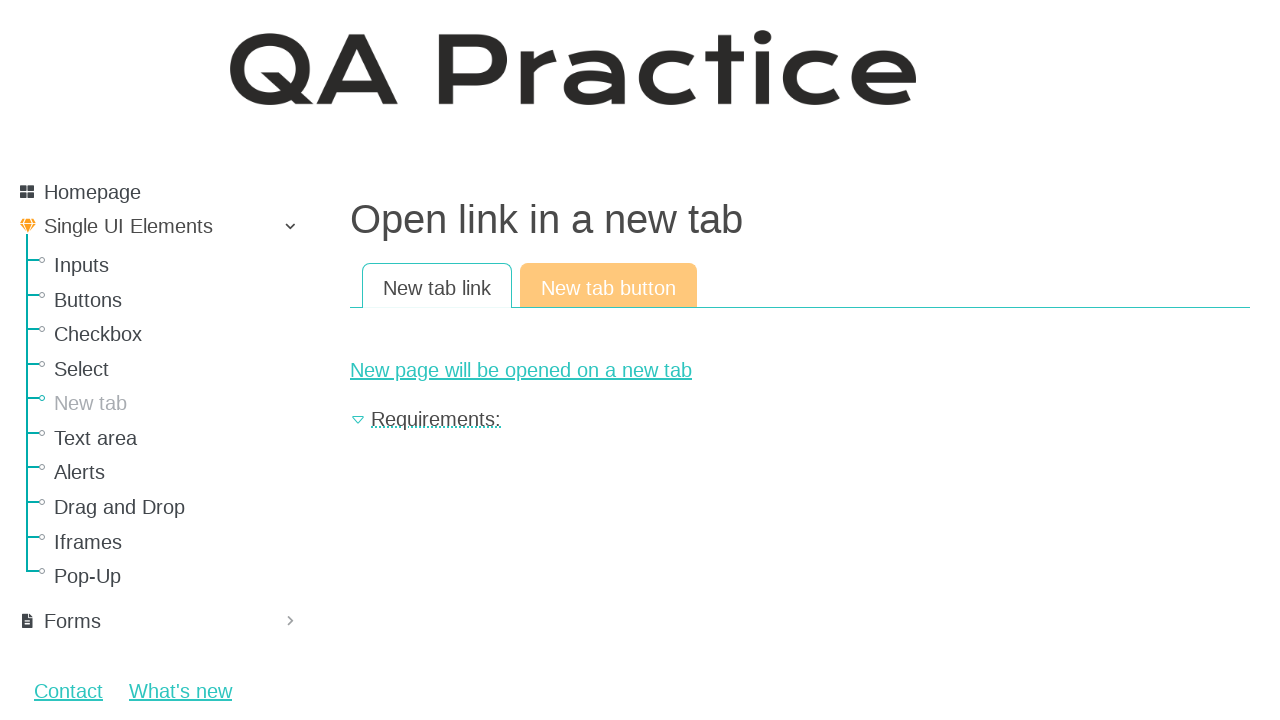

Waited for new page link to be available
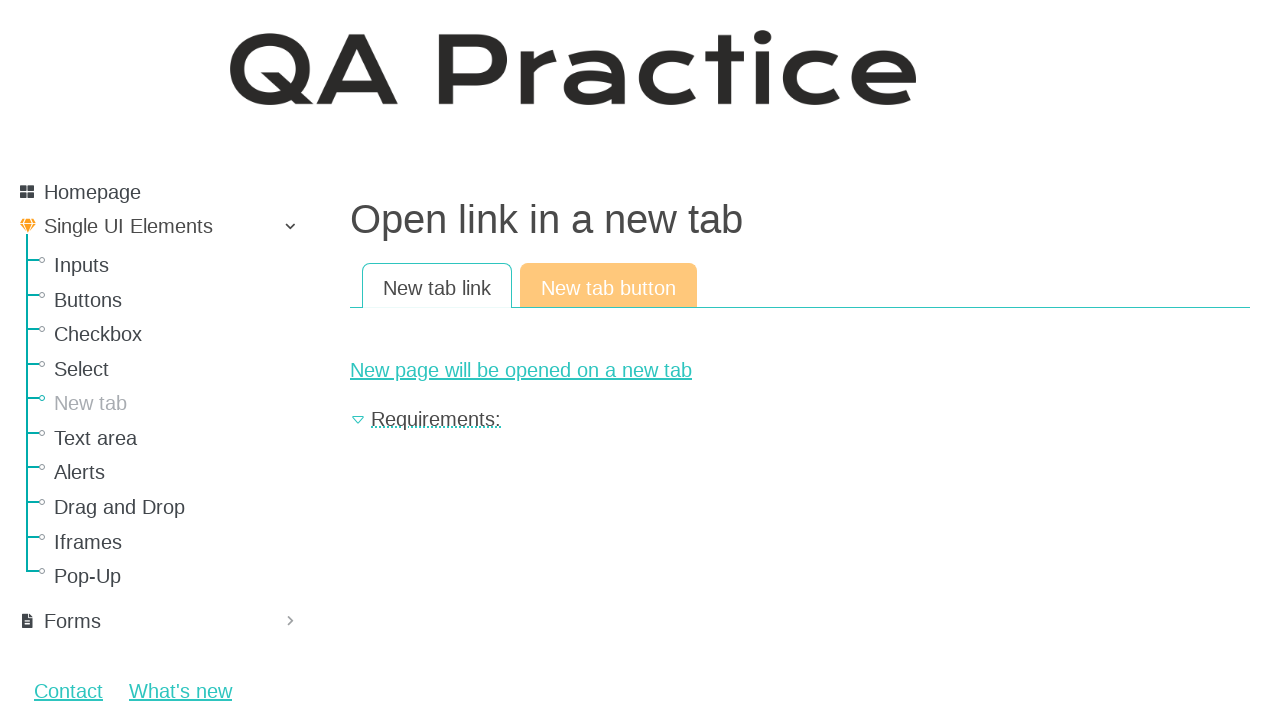

Clicked the new page link to open in new tab at (800, 370) on #new-page-link
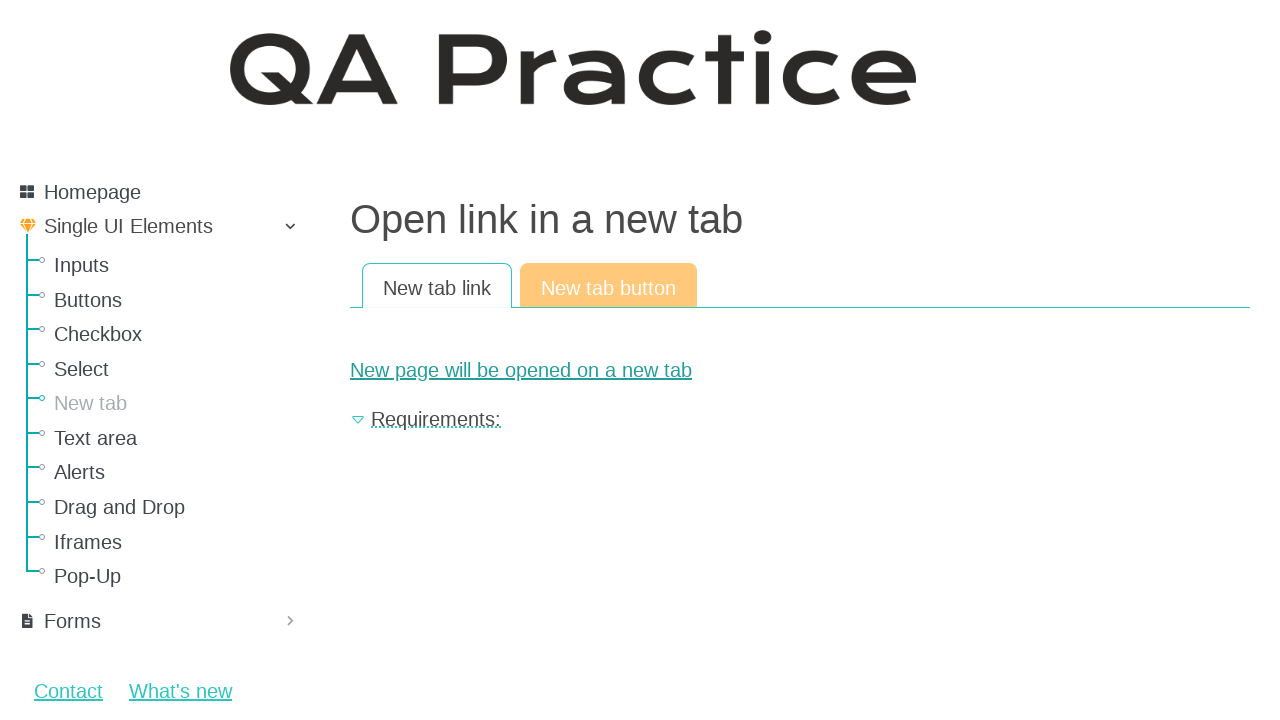

Captured the new tab popup
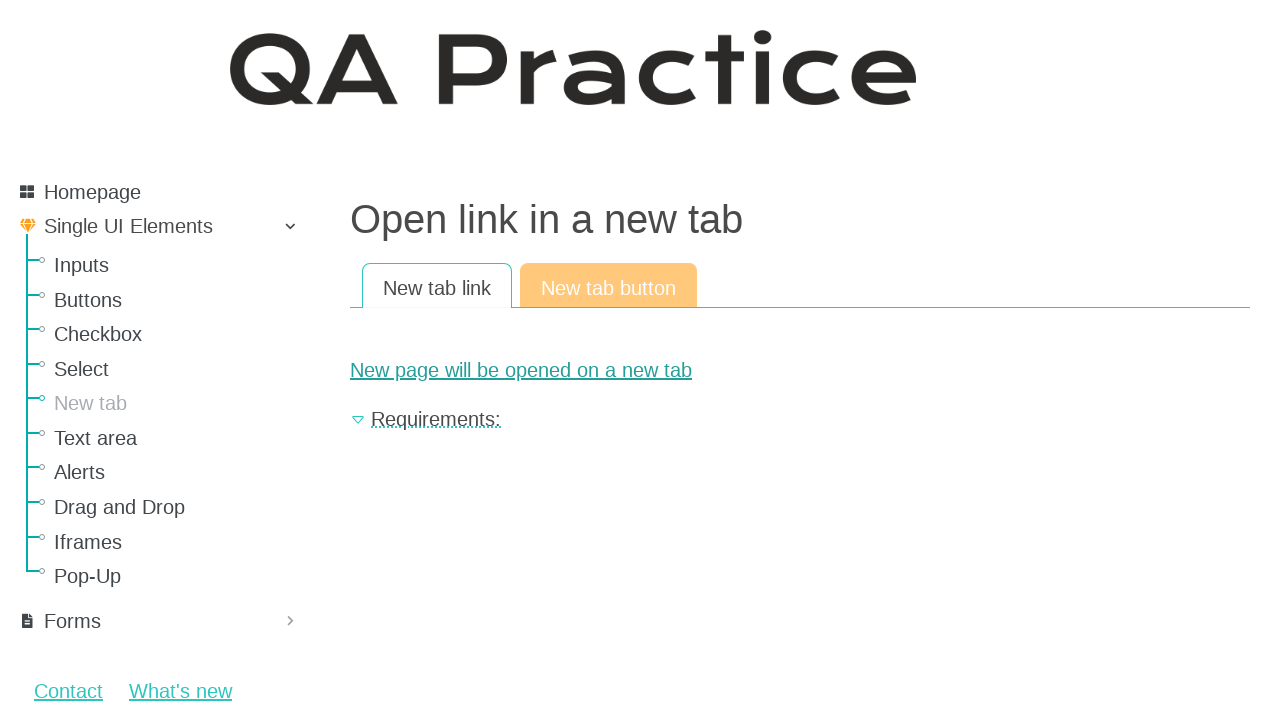

Waited for result text element in new tab
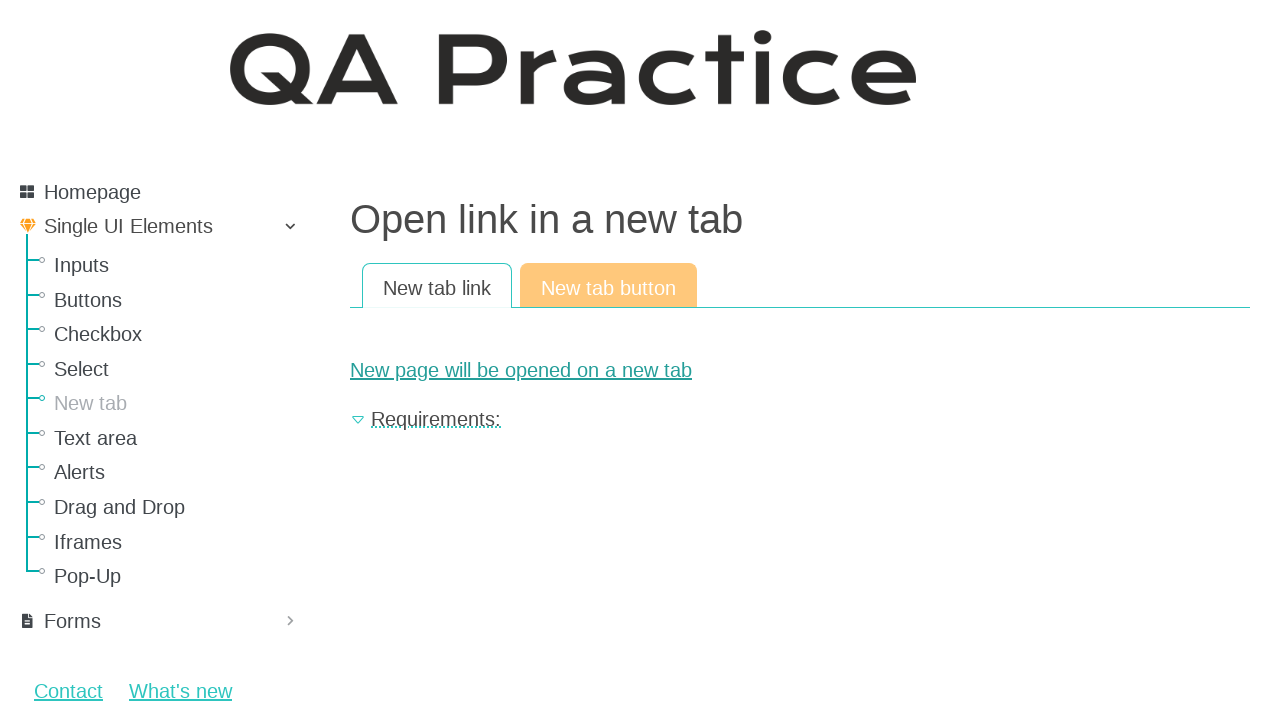

Located the result text element
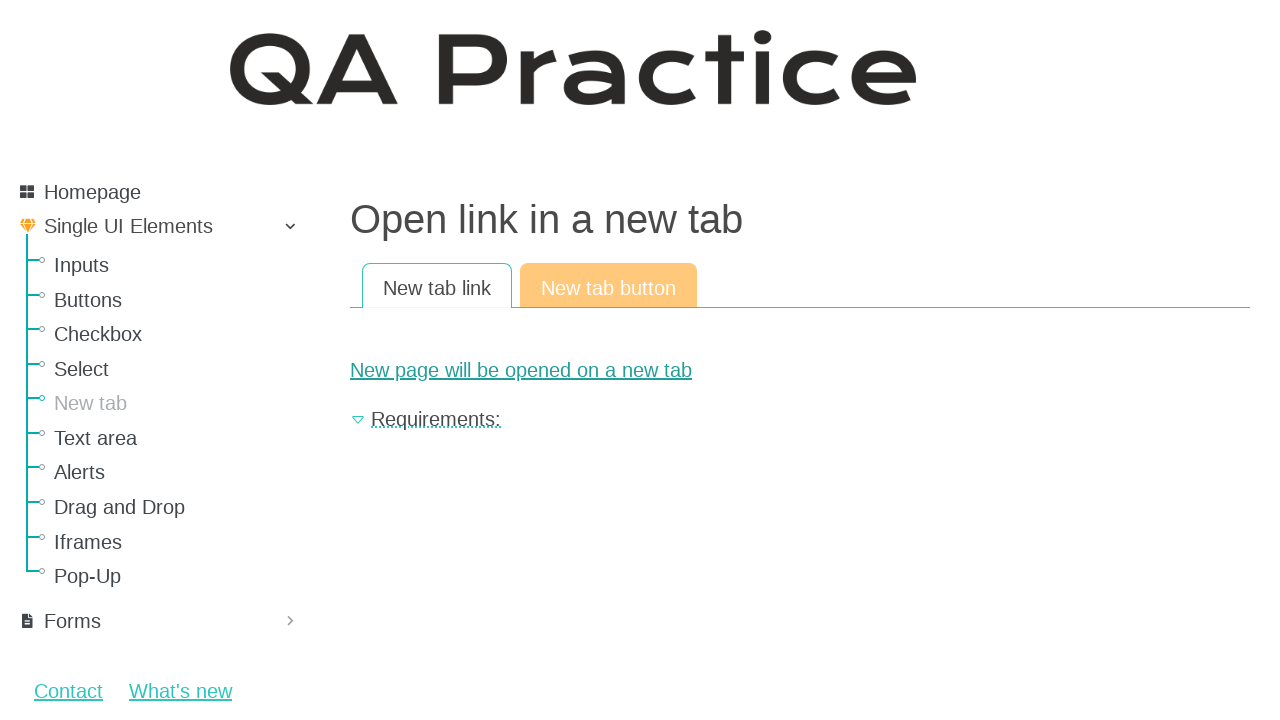

Verified result text content matches 'I am a new page in a new tab'
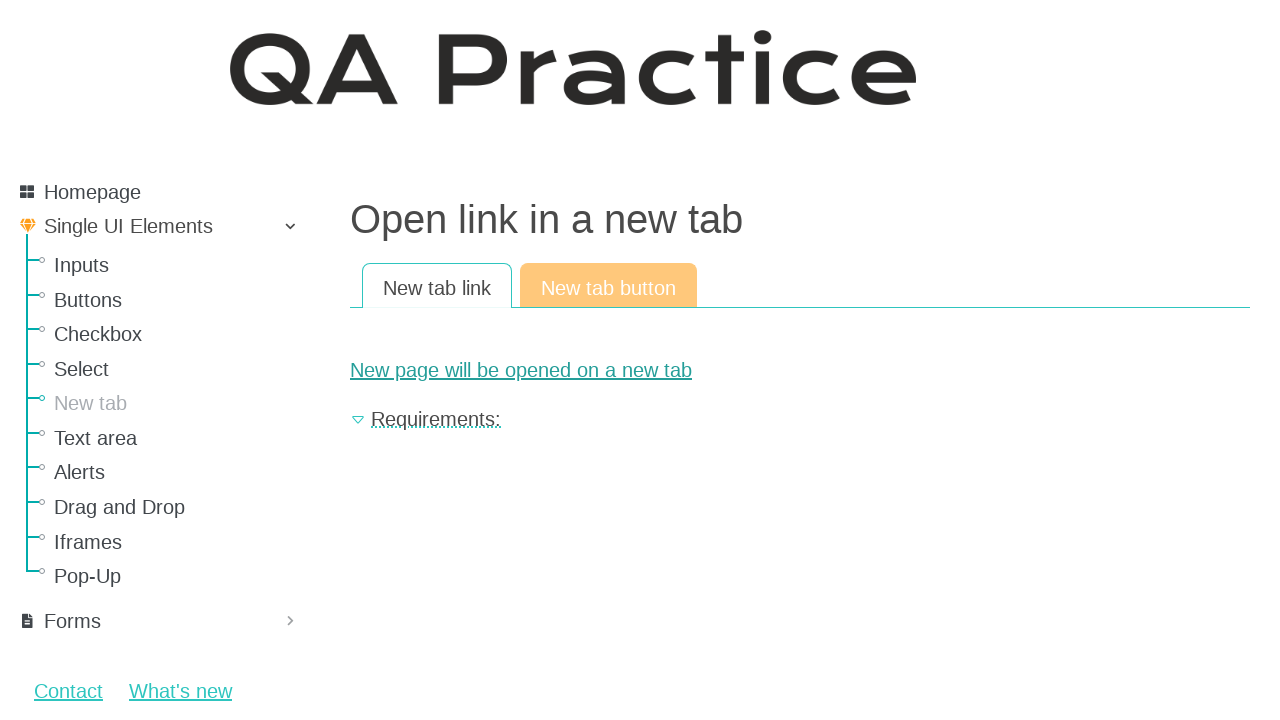

Closed the new tab
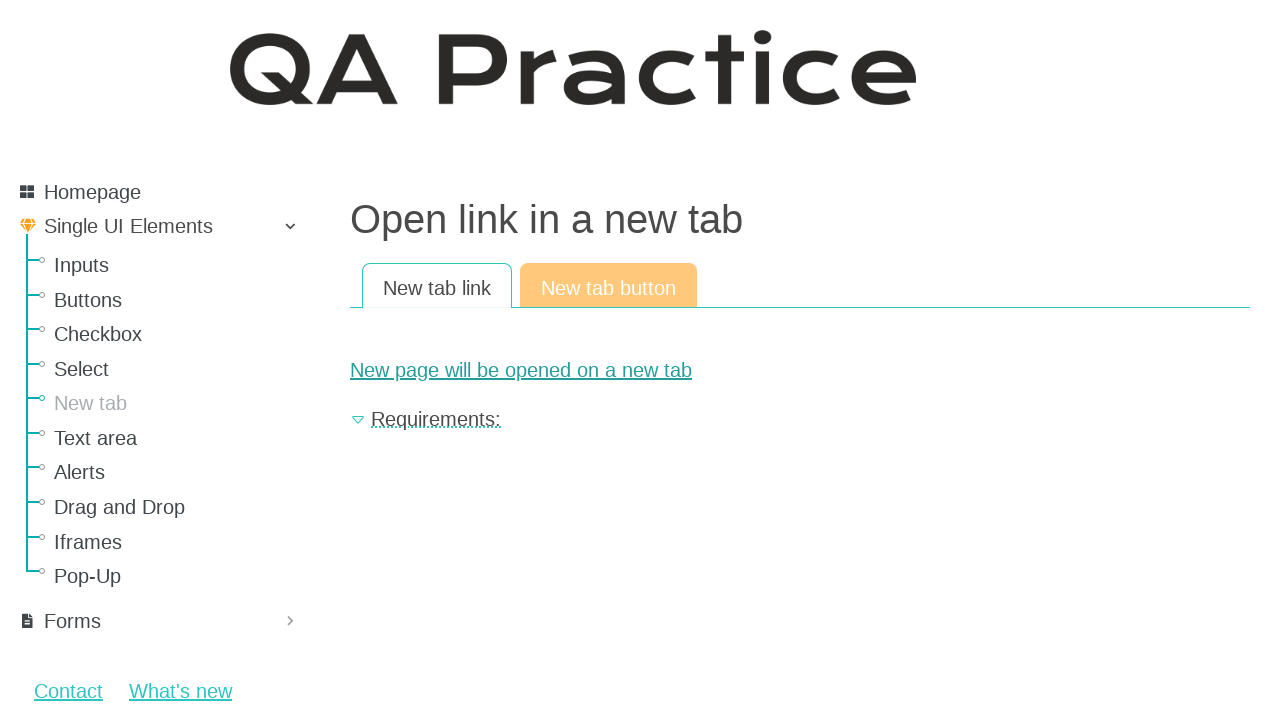

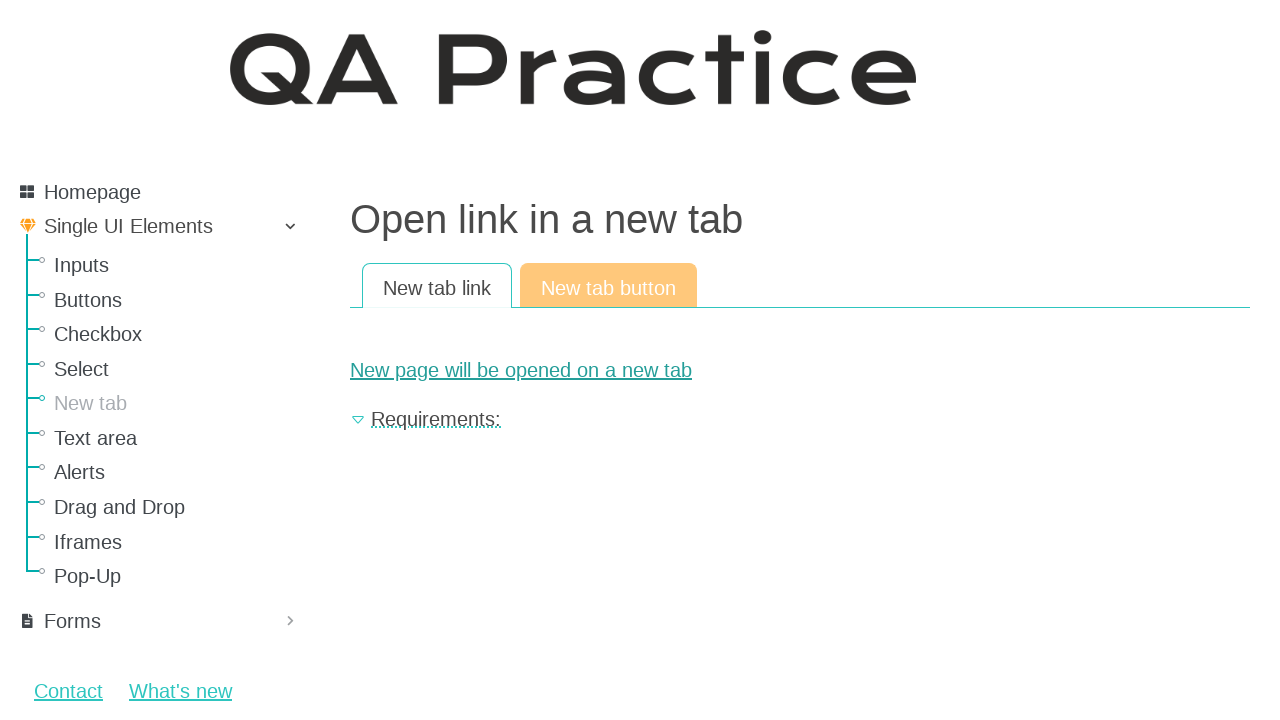